Navigates to a dropdowns practice page and verifies the page title is retrieved

Starting URL: https://rahulshettyacademy.com/dropdownsPractise/

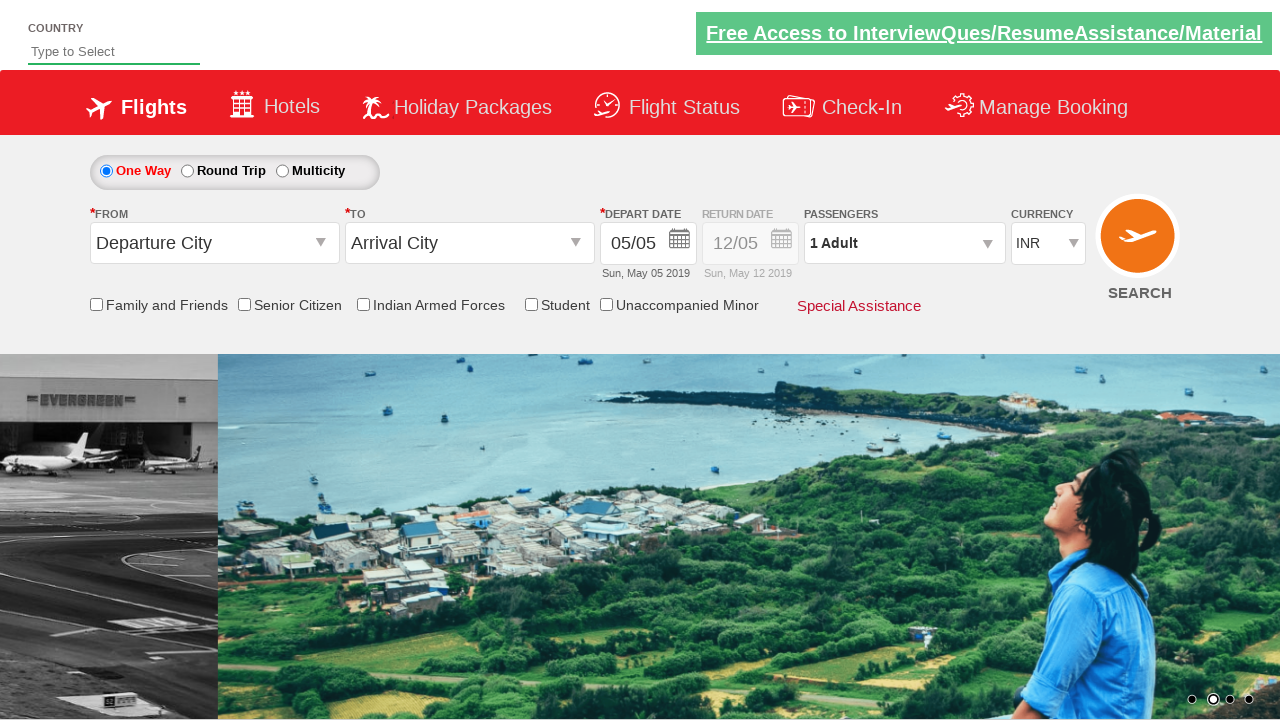

Retrieved page title
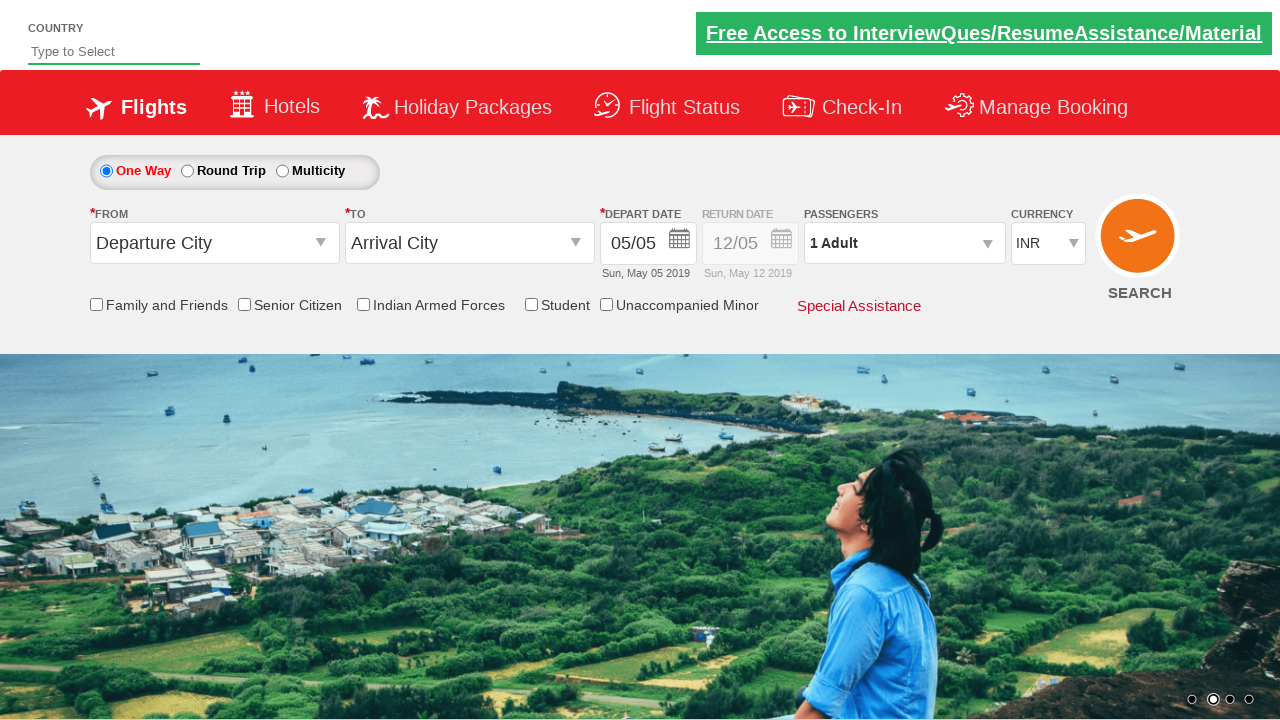

Printed page title: QAClickJet - Flight Booking for Domestic and International, Cheap Air Tickets
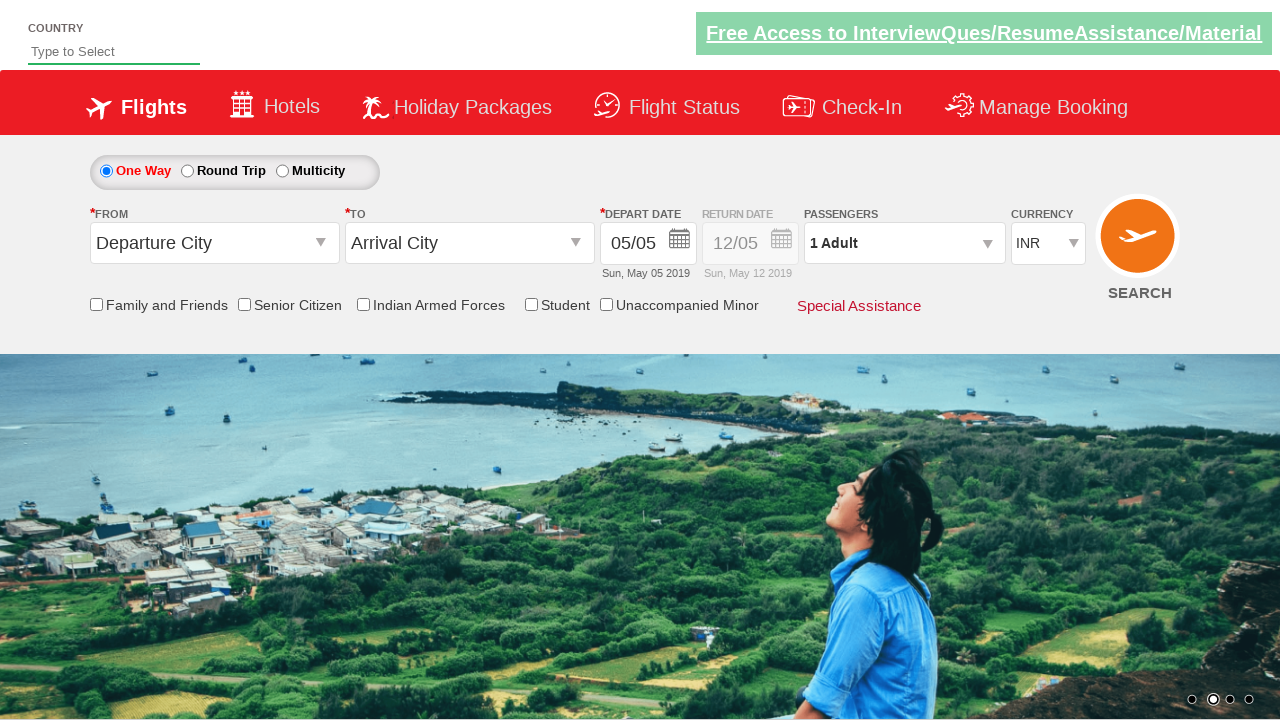

Verified page title is not empty
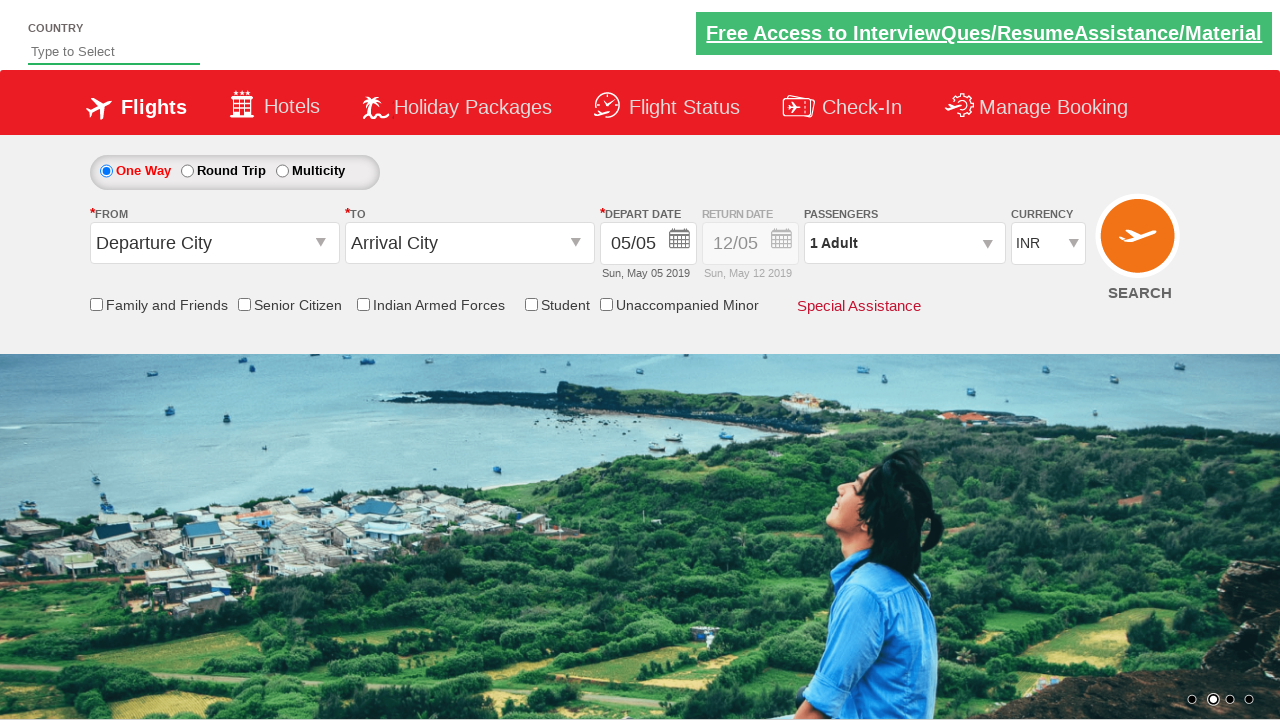

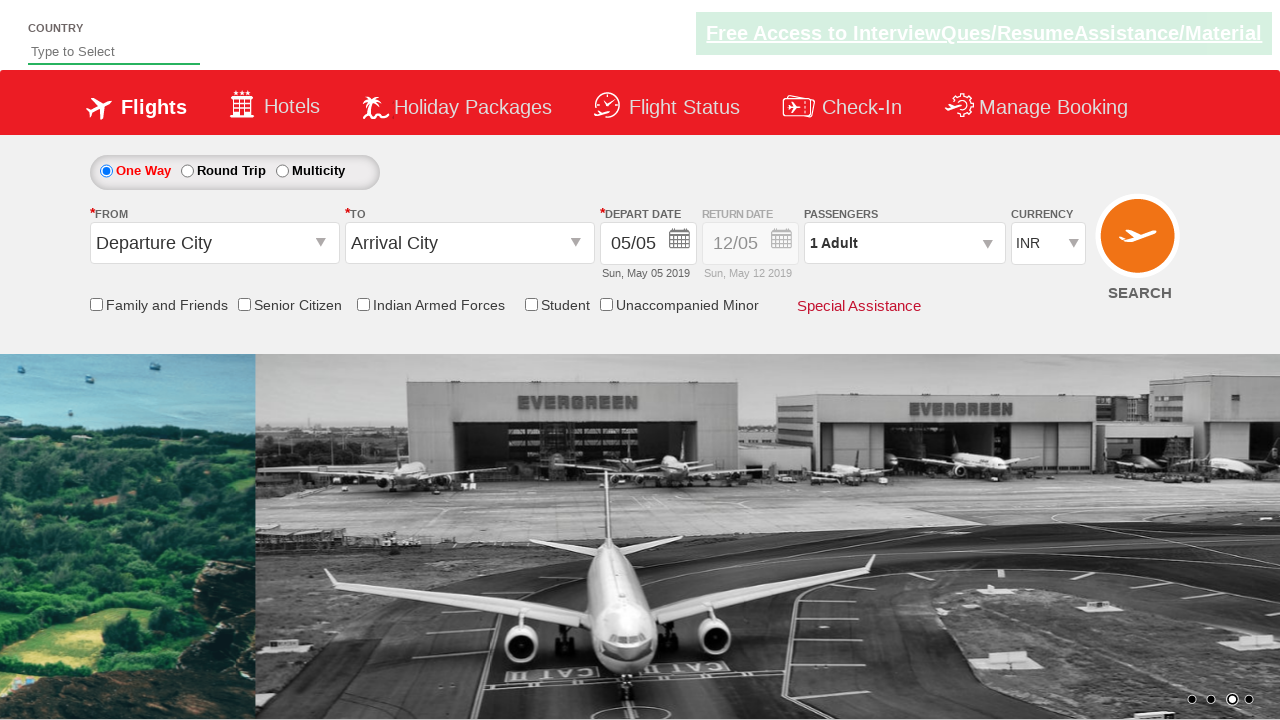